Tests negative checkout flow by attempting to place an order without filling required information, verifying that the purchase cannot be completed

Starting URL: https://www.demoblaze.com/

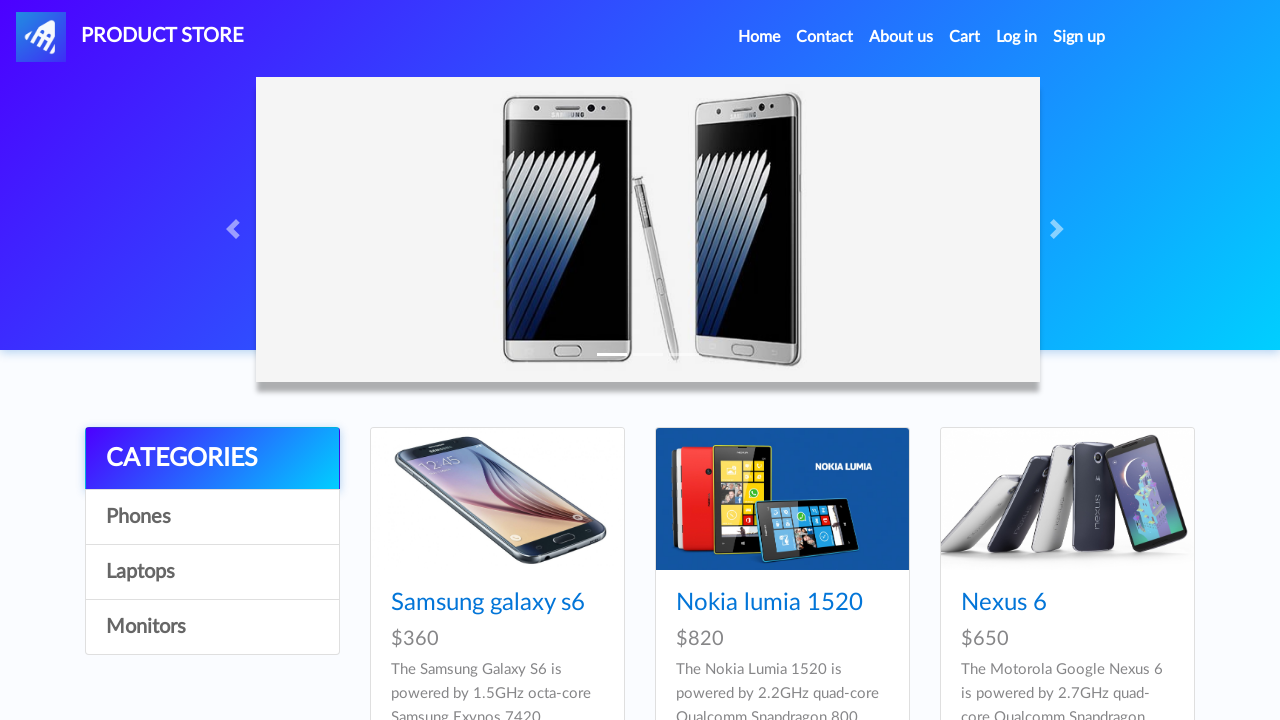

Clicked on notebook category at (212, 572) on a[onclick="byCat('notebook')"]
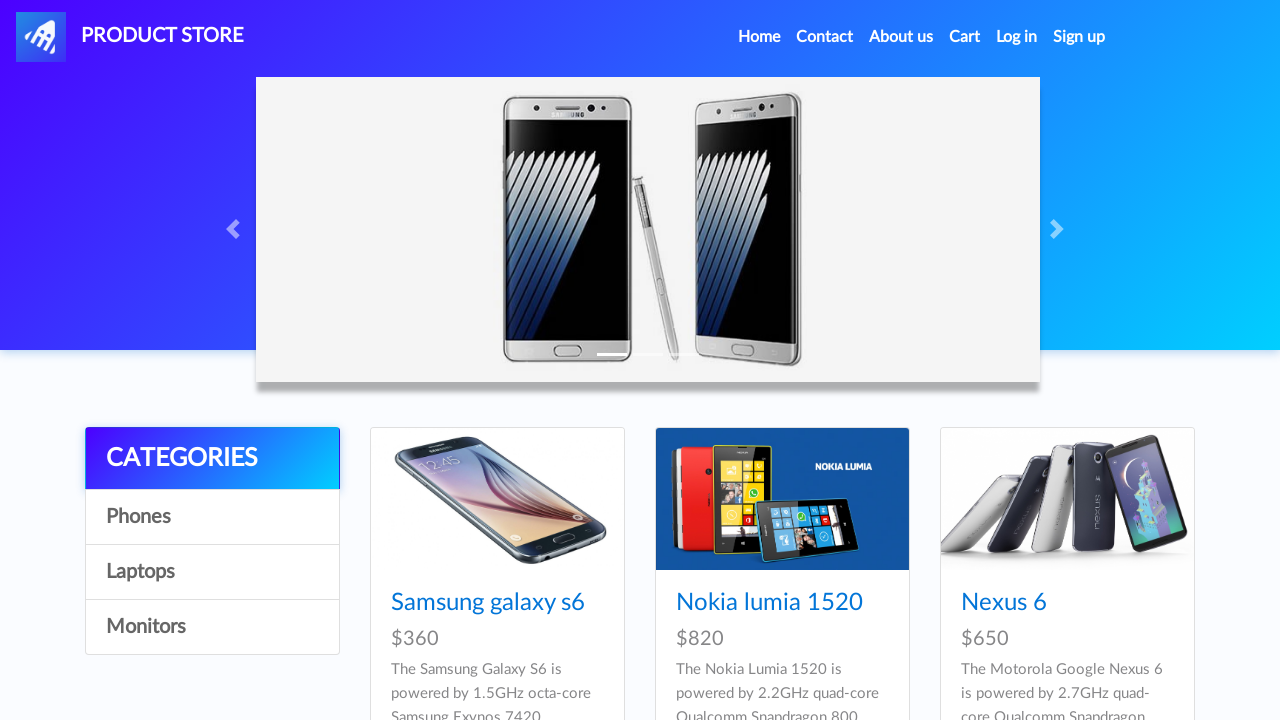

Waited for products to load in notebook category
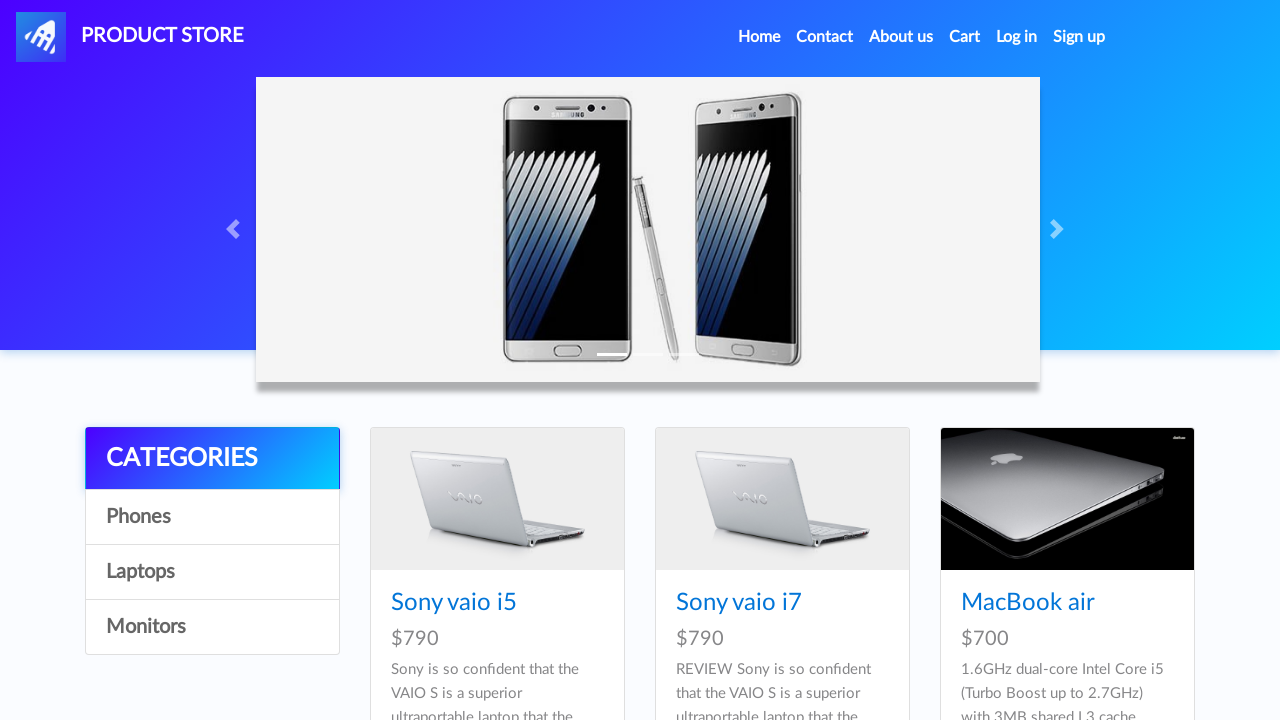

Clicked on Sony vaio i5 laptop product at (454, 603) on #tbodyid > div:nth-child(1) > div > div > h4 > a
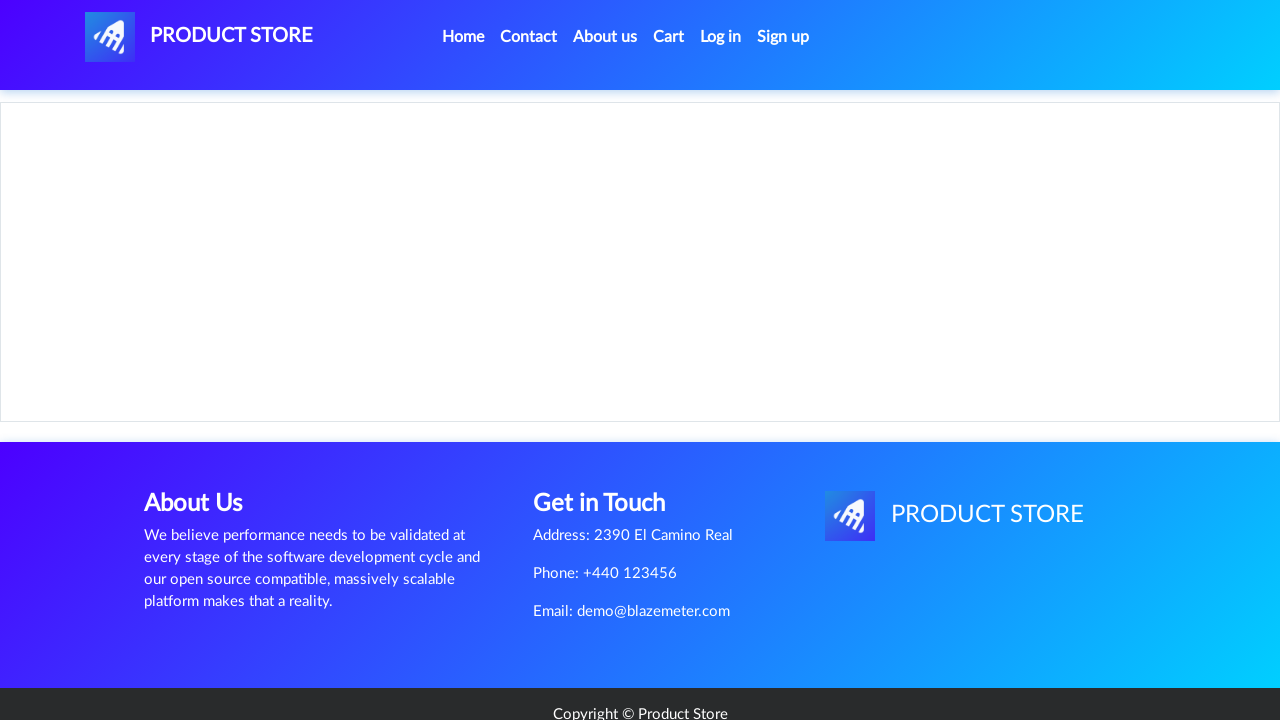

Clicked add to cart button at (610, 440) on #tbodyid > div.row > div > a
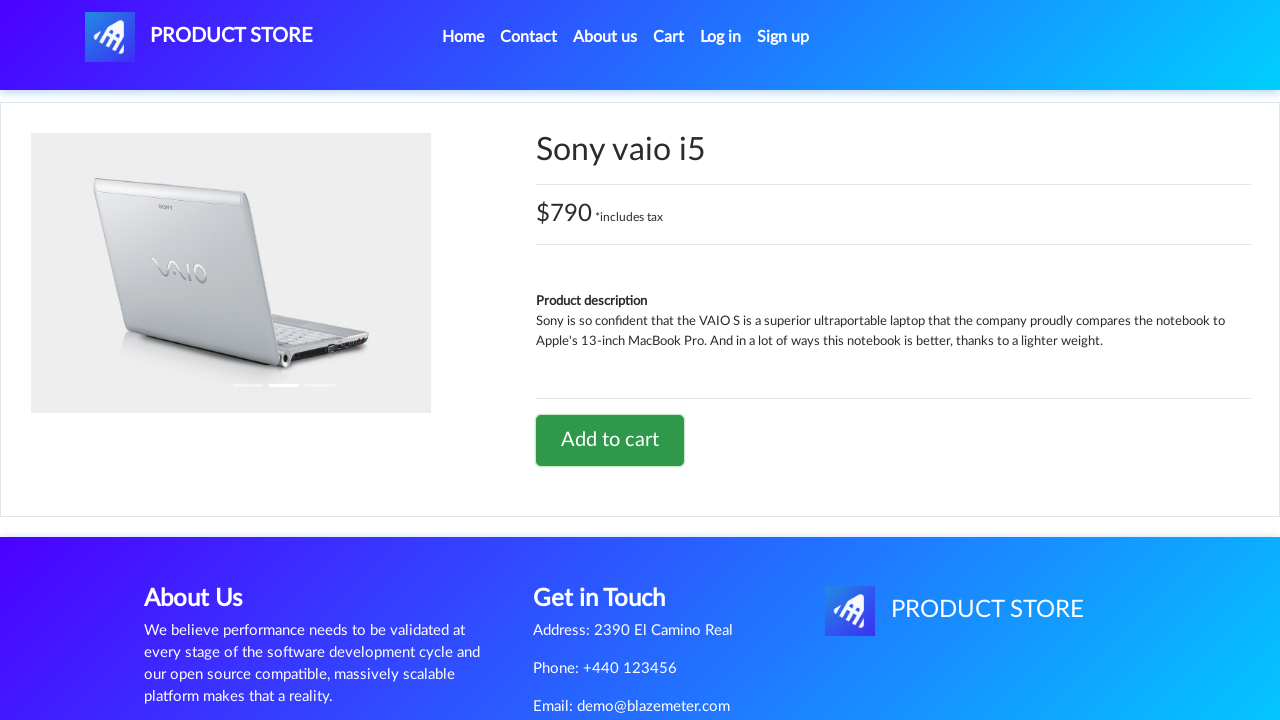

Navigated to shopping cart at (669, 37) on #cartur
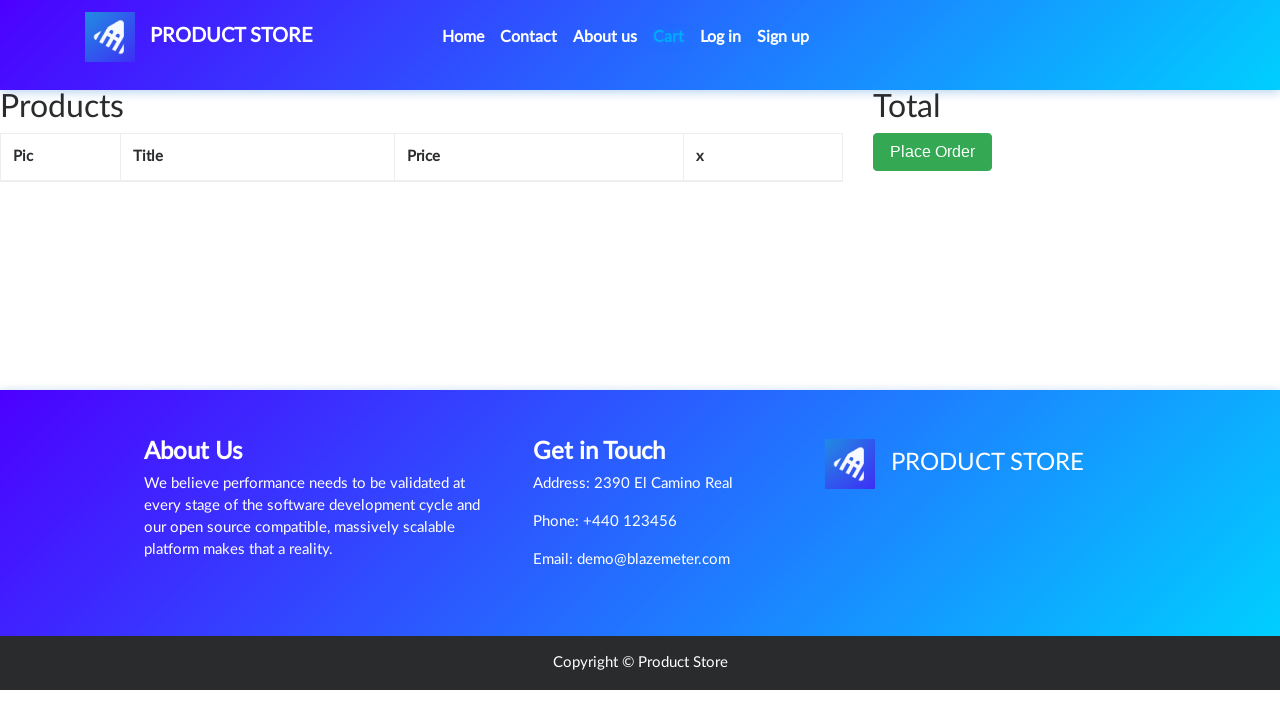

Clicked place order button without filling required information at (933, 152) on #page-wrapper > div > div.col-lg-1 > button
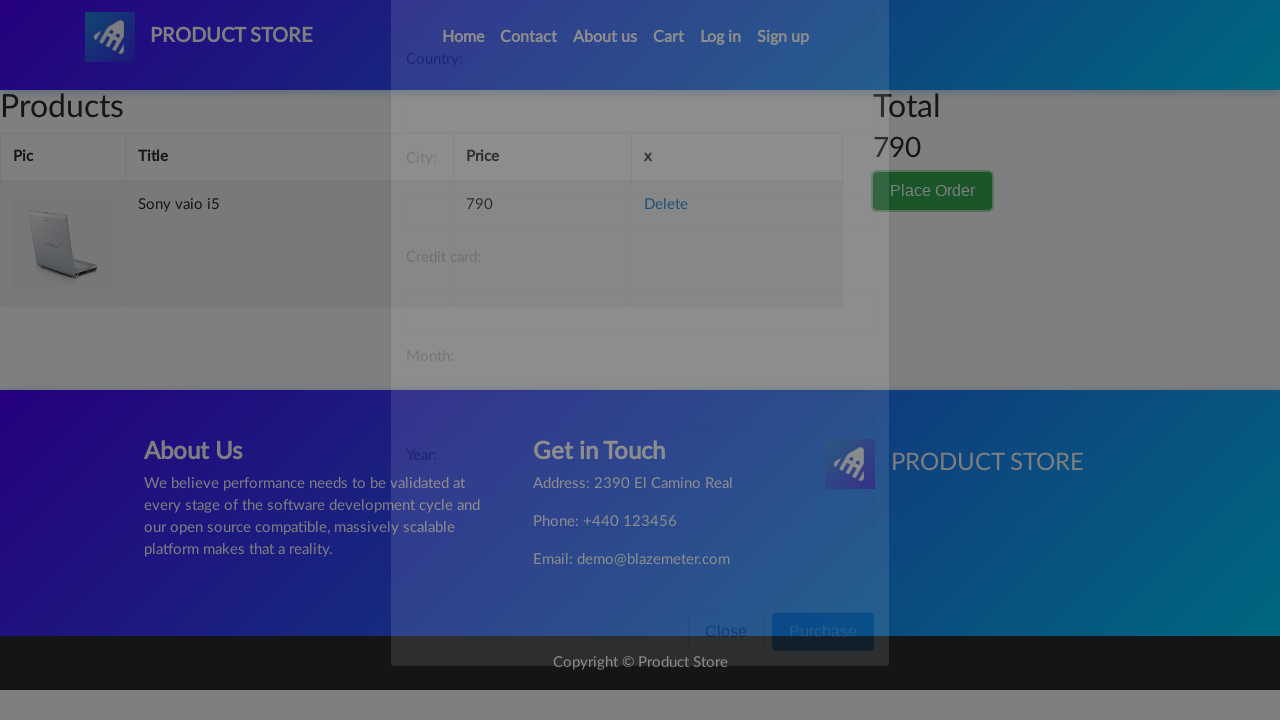

Waited 2 seconds to verify order was not completed
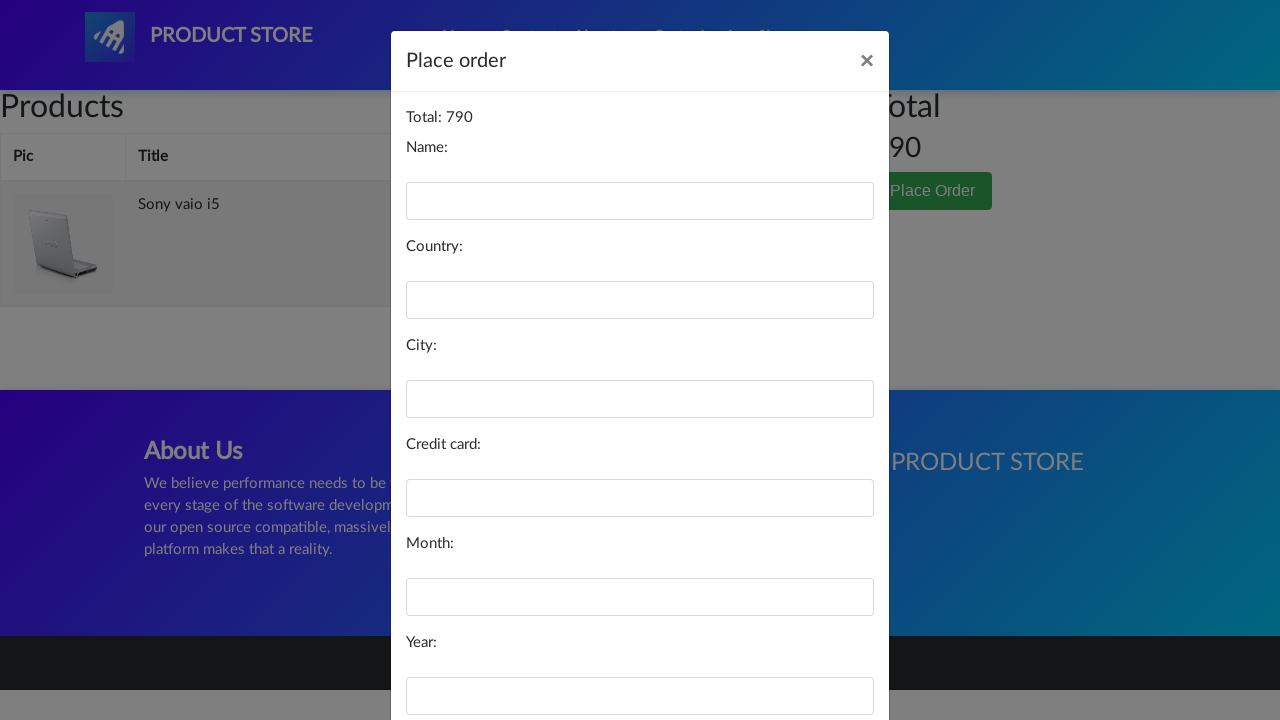

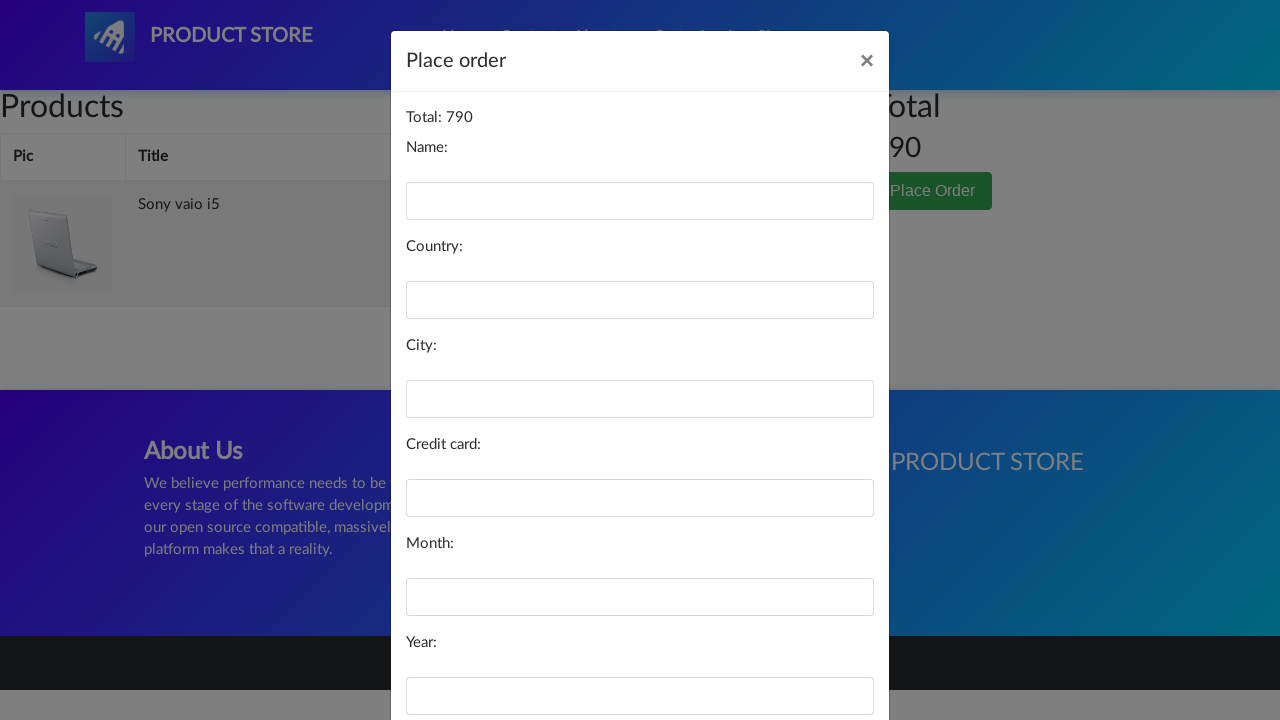